Tests that an item is removed when edited to an empty string

Starting URL: https://demo.playwright.dev/todomvc

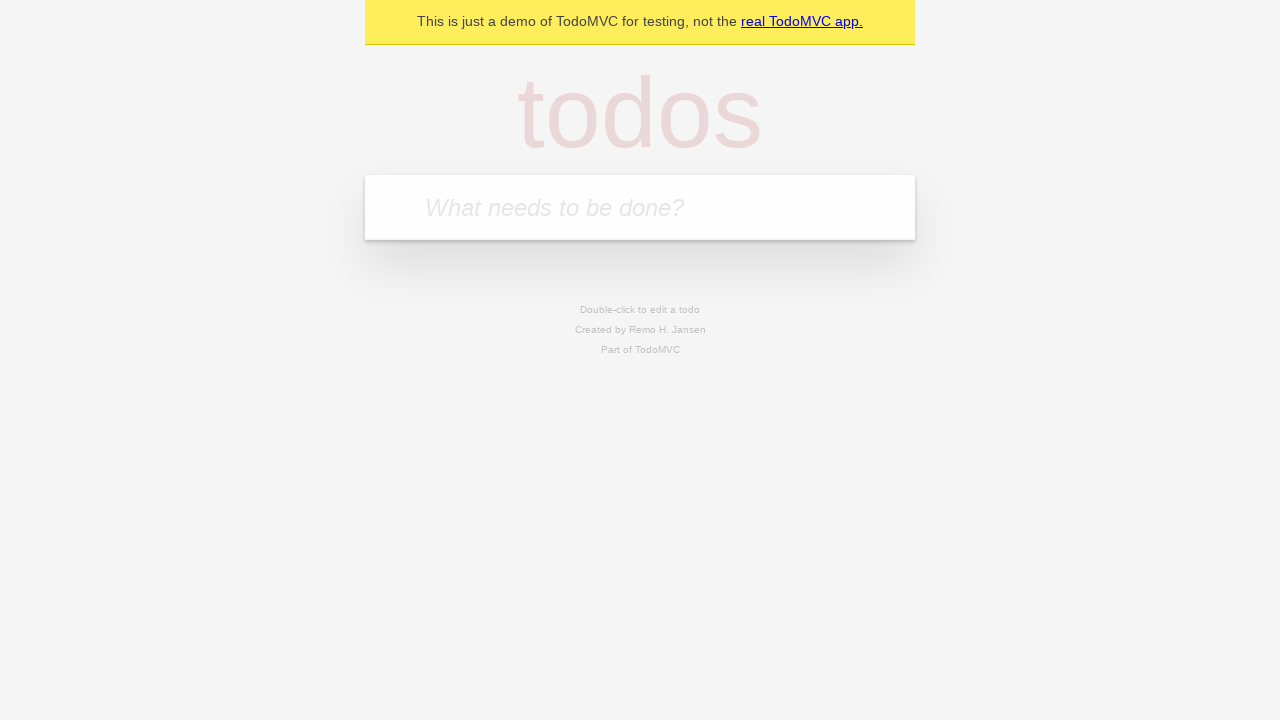

Filled new todo input with 'buy some cheese' on .new-todo
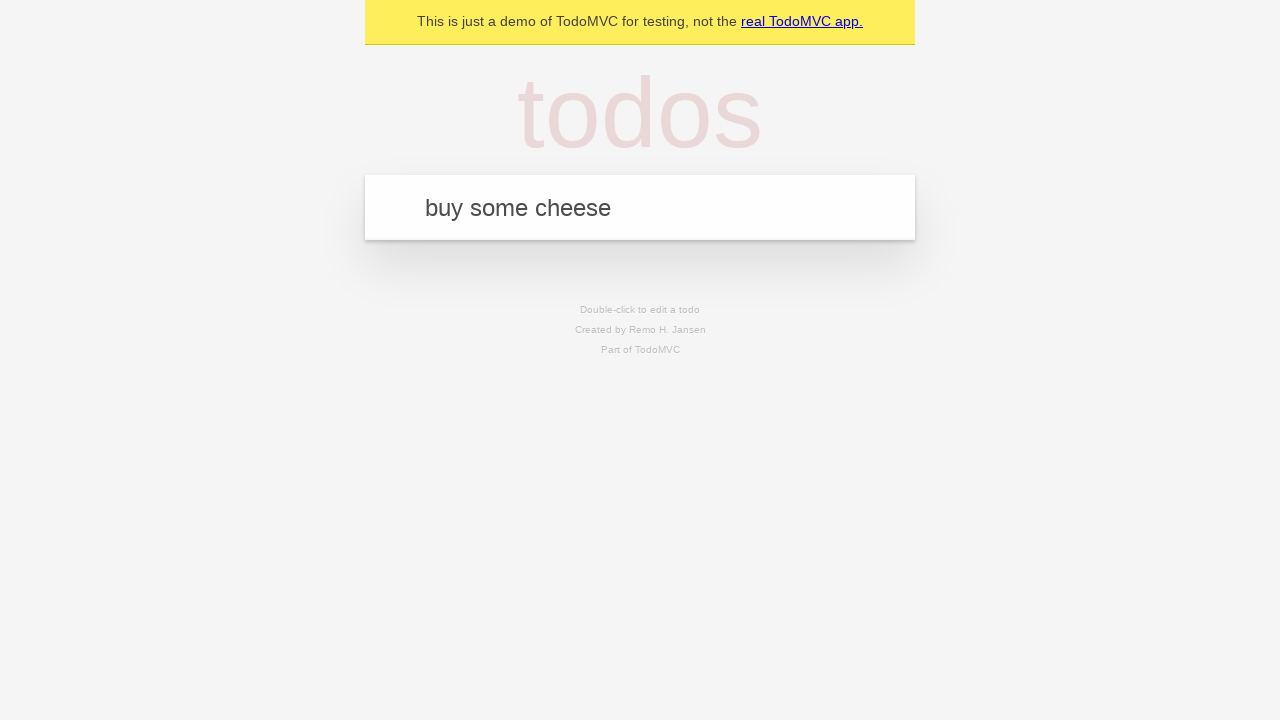

Pressed Enter to add first todo on .new-todo
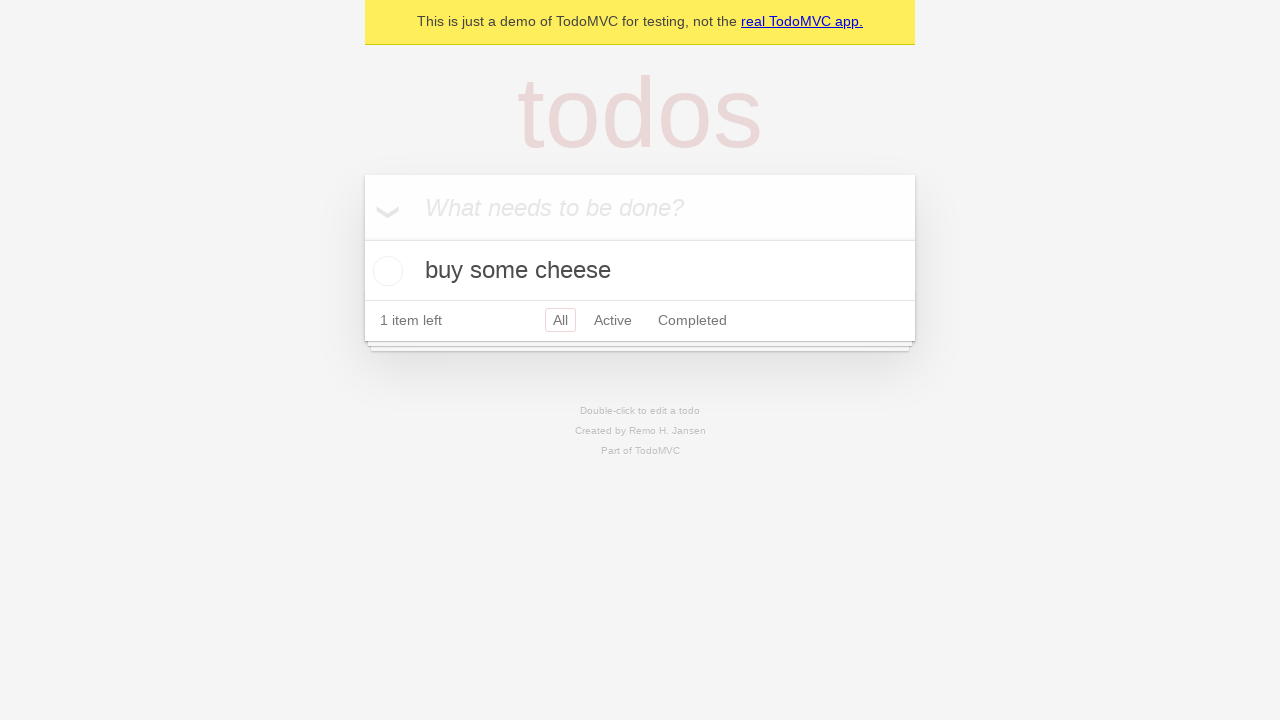

Filled new todo input with 'feed the cat' on .new-todo
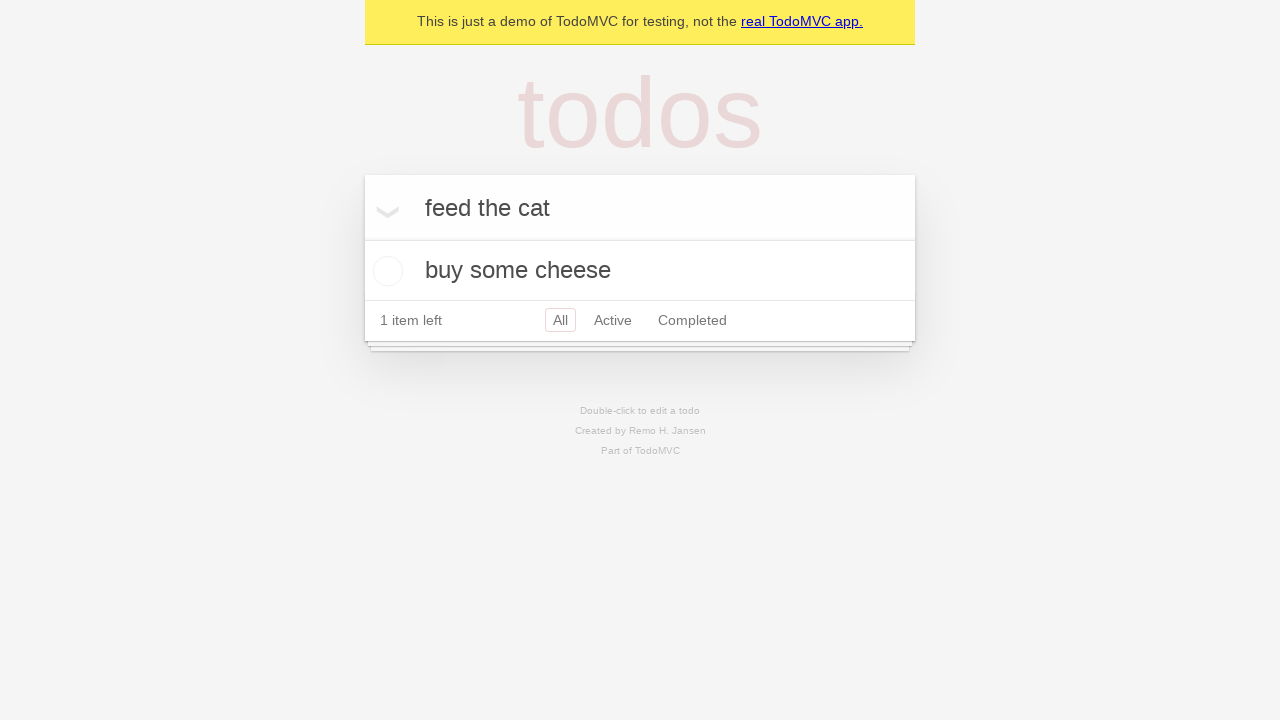

Pressed Enter to add second todo on .new-todo
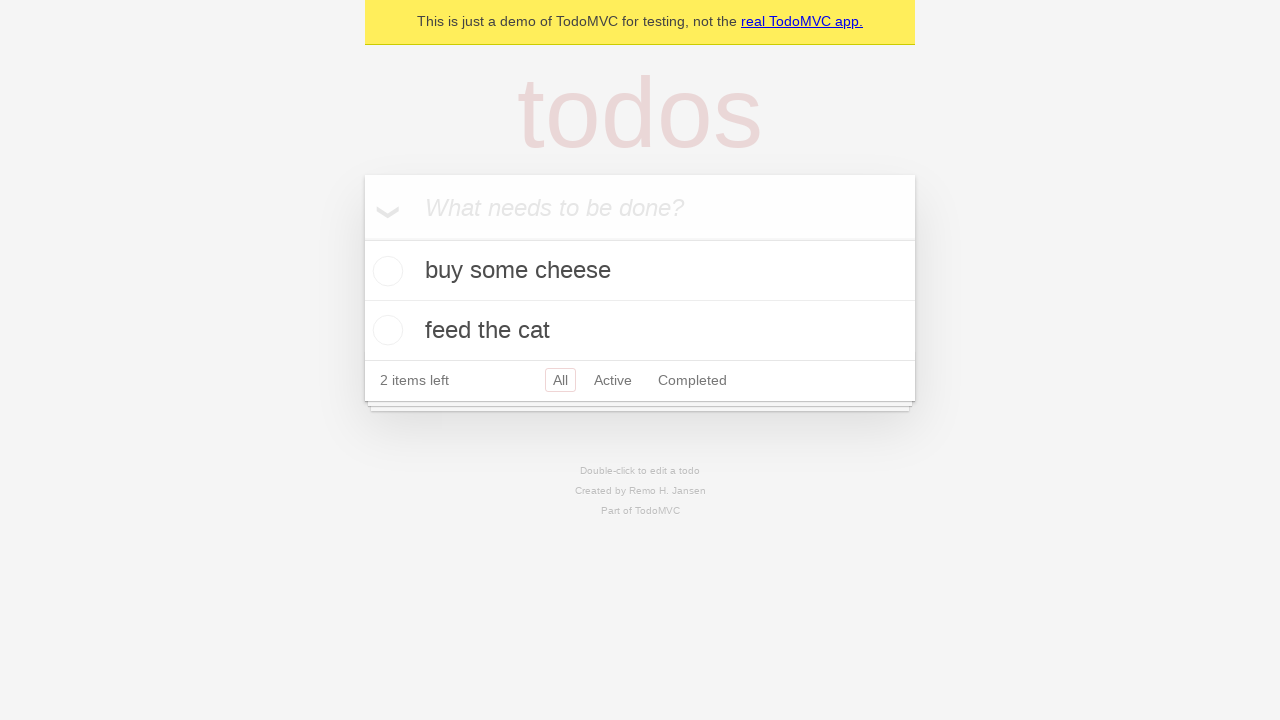

Filled new todo input with 'book a doctors appointment' on .new-todo
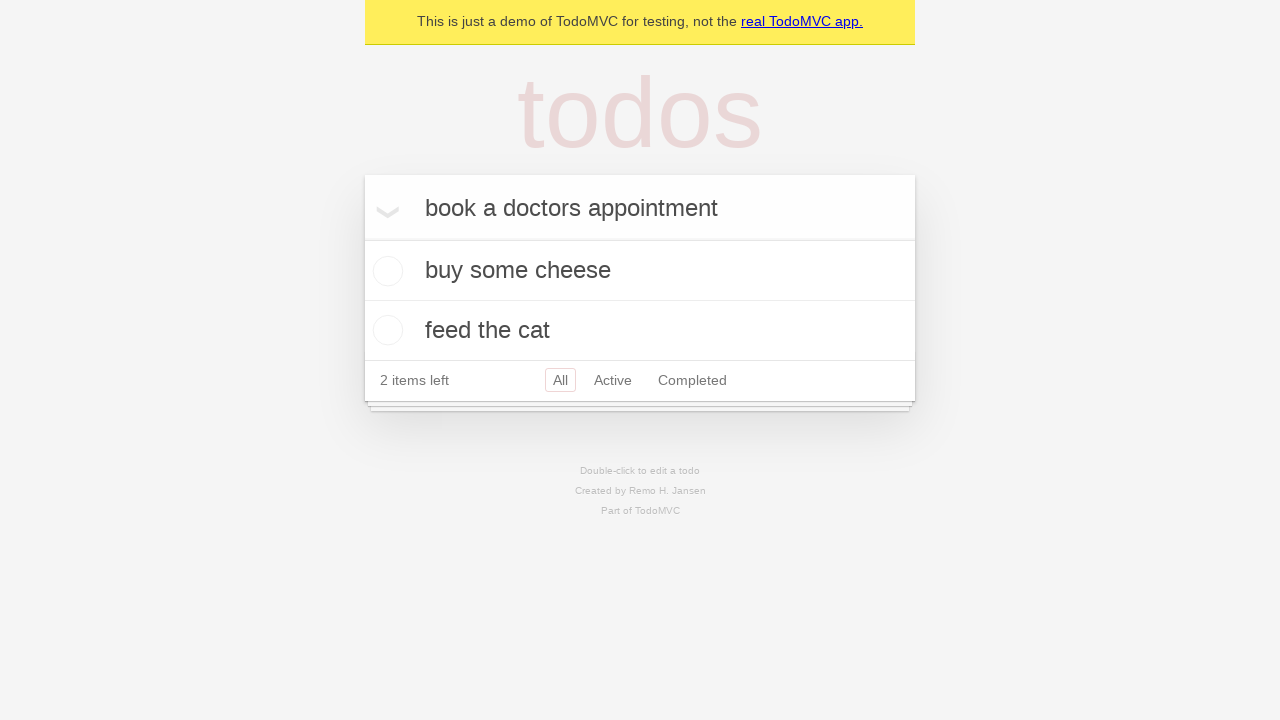

Pressed Enter to add third todo on .new-todo
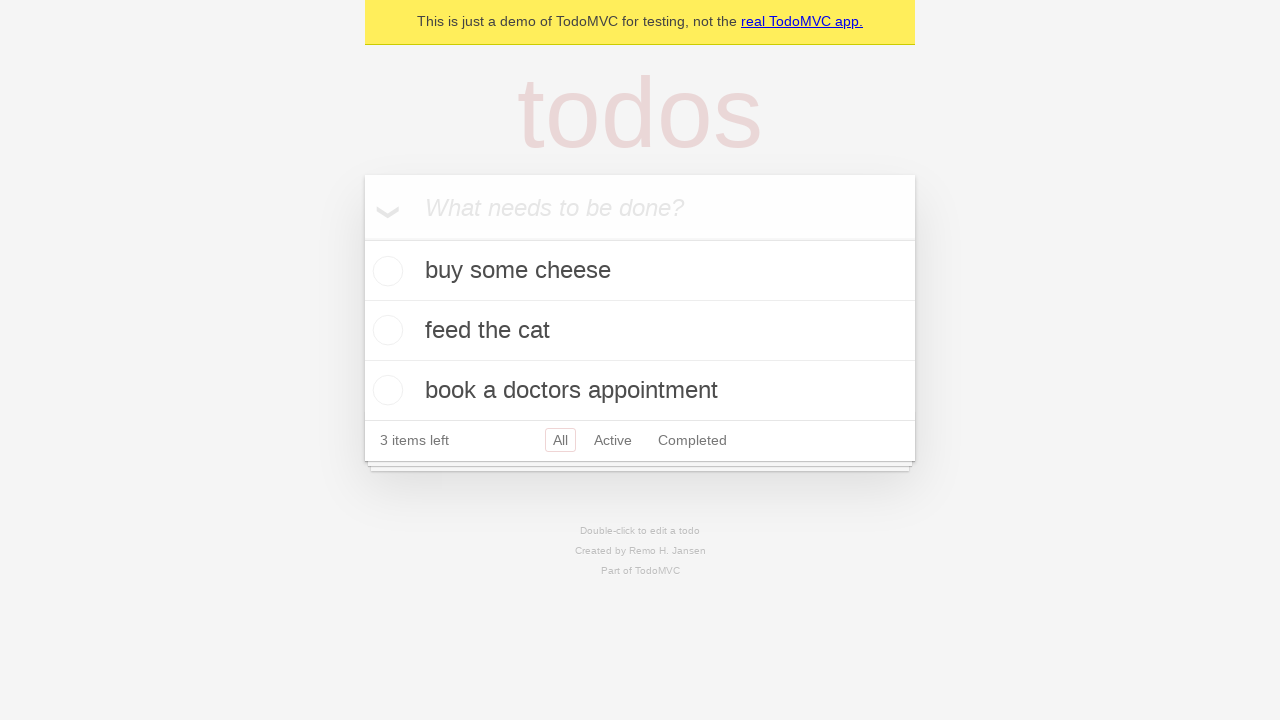

Double-clicked second todo item to enter edit mode at (640, 331) on .todo-list li >> nth=1
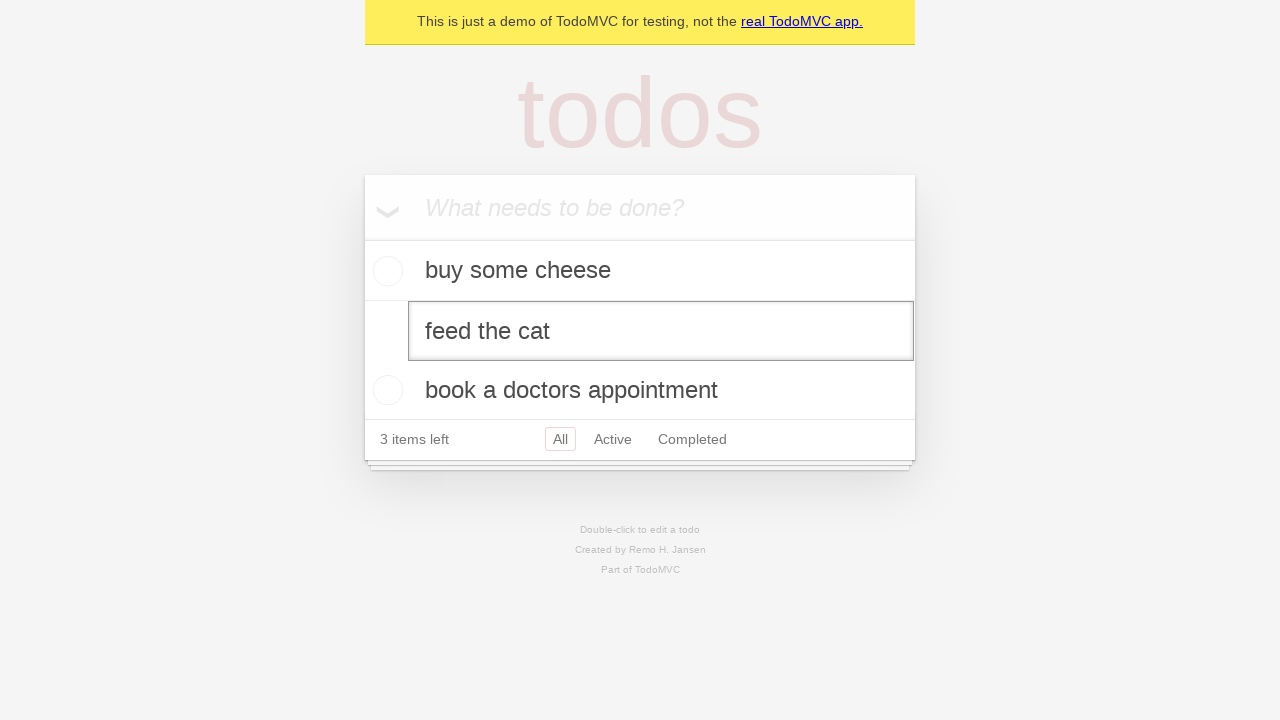

Cleared the todo text field to empty string on .todo-list li >> nth=1 >> .edit
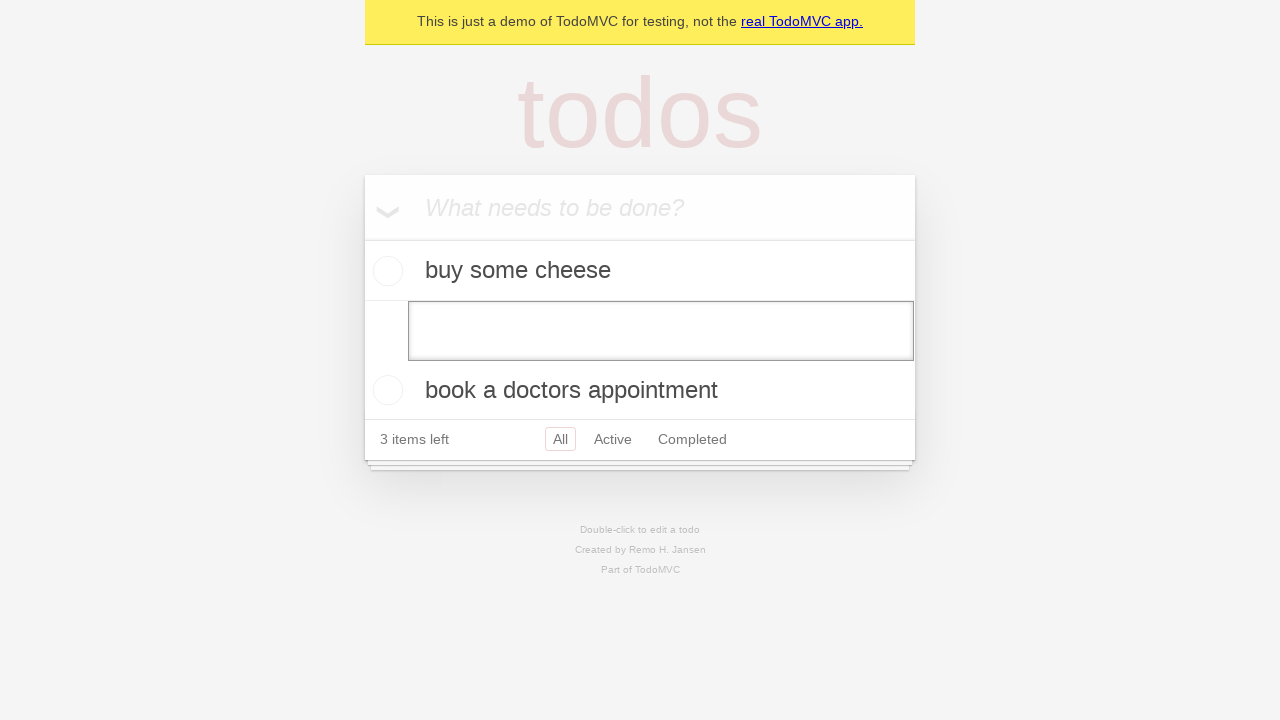

Pressed Enter to save the empty todo, which should remove the item on .todo-list li >> nth=1 >> .edit
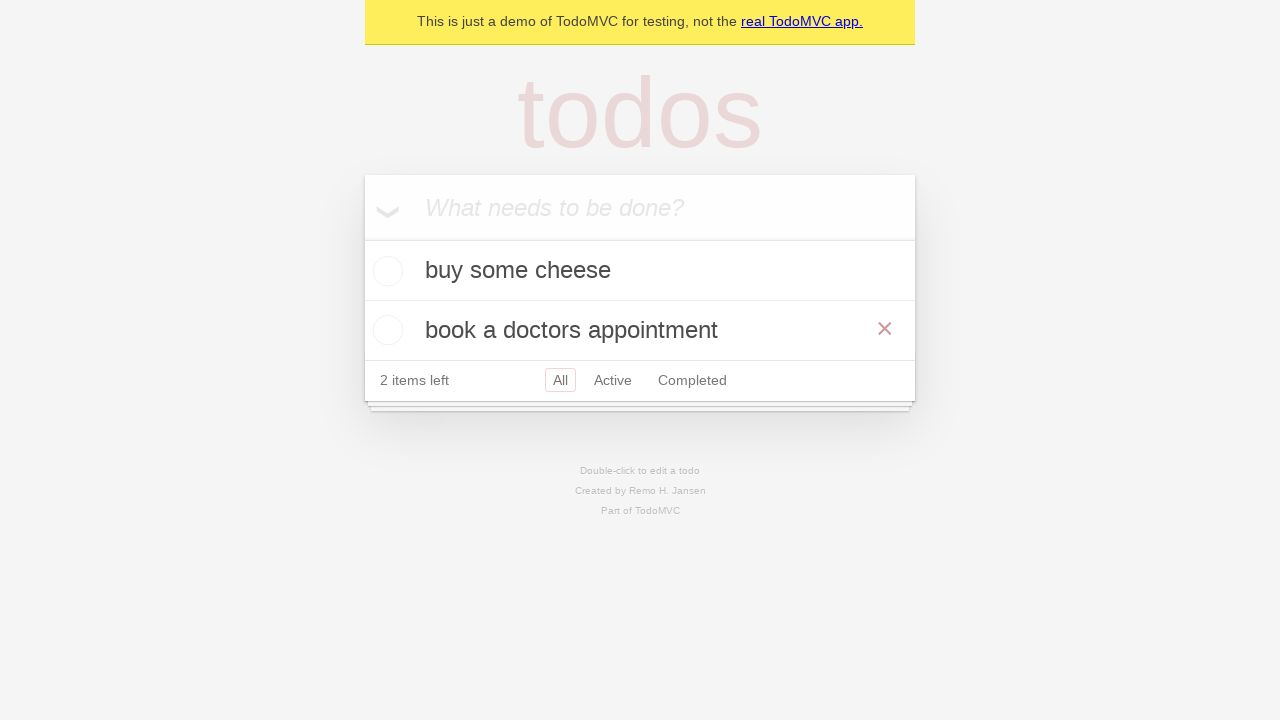

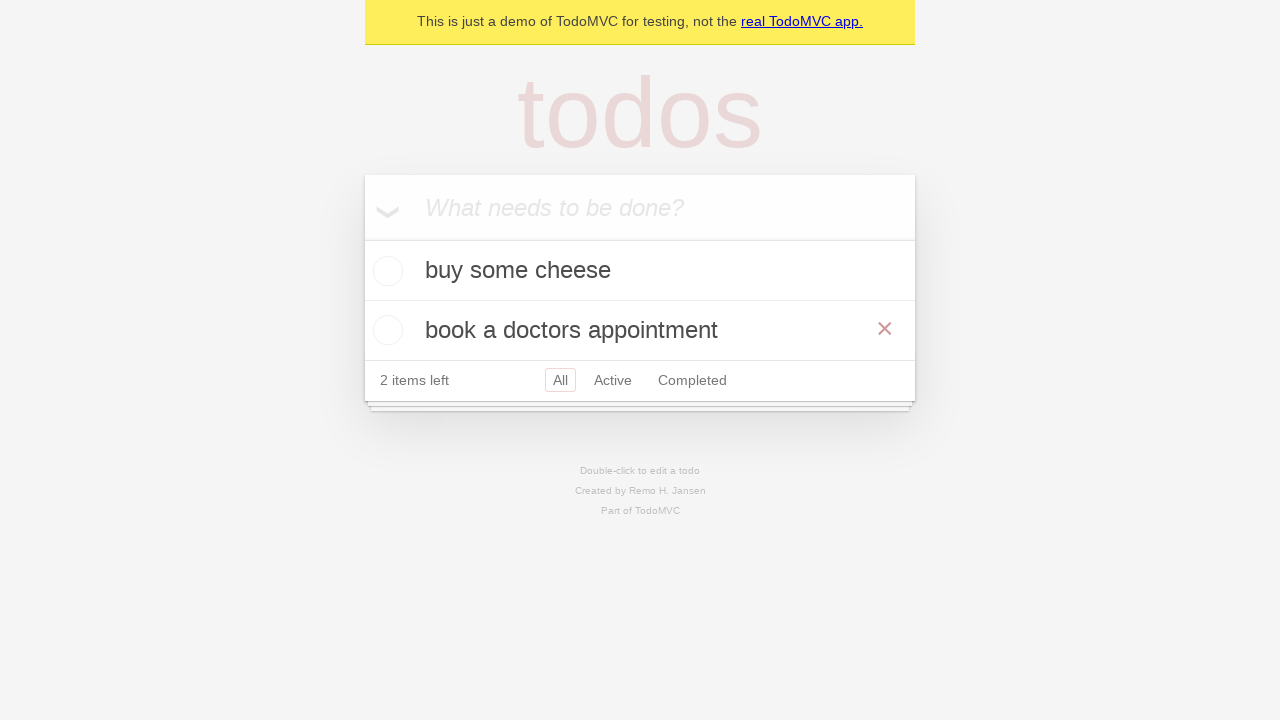